Tests drag and drop functionality by dragging an element from column A to column B on a demo page

Starting URL: https://the-internet.herokuapp.com/drag_and_drop

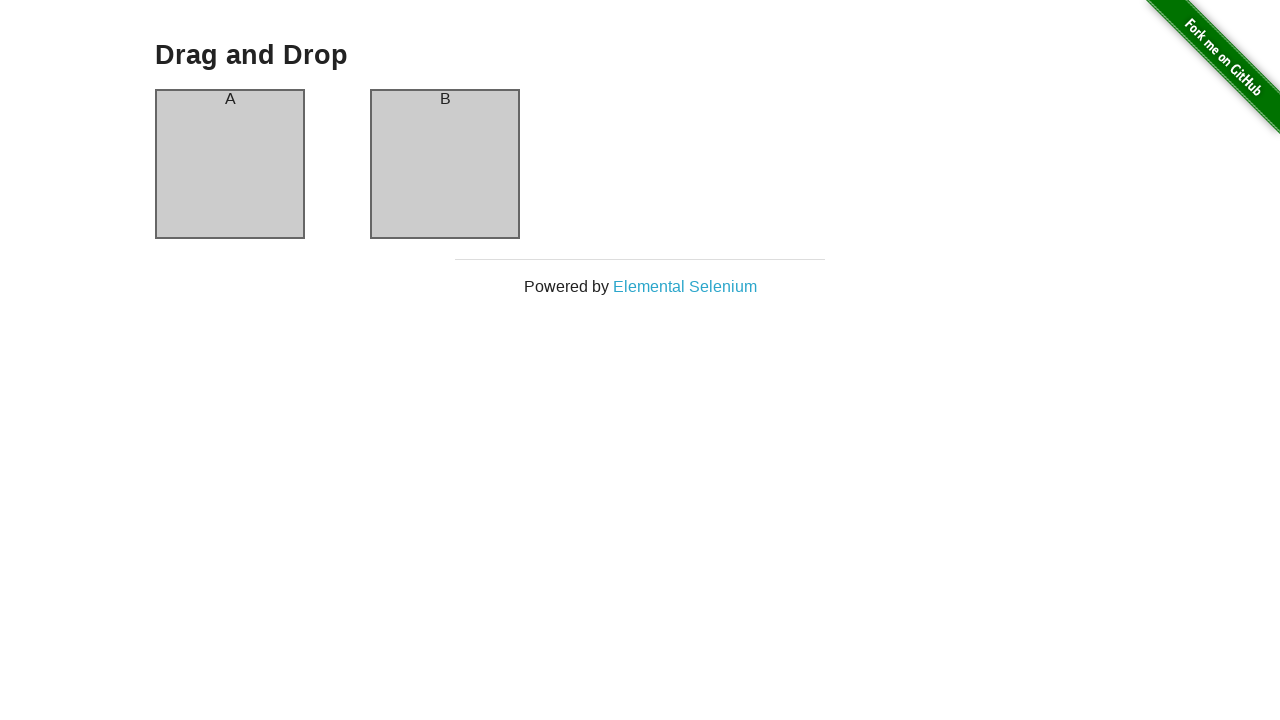

Waited for column A element to be present
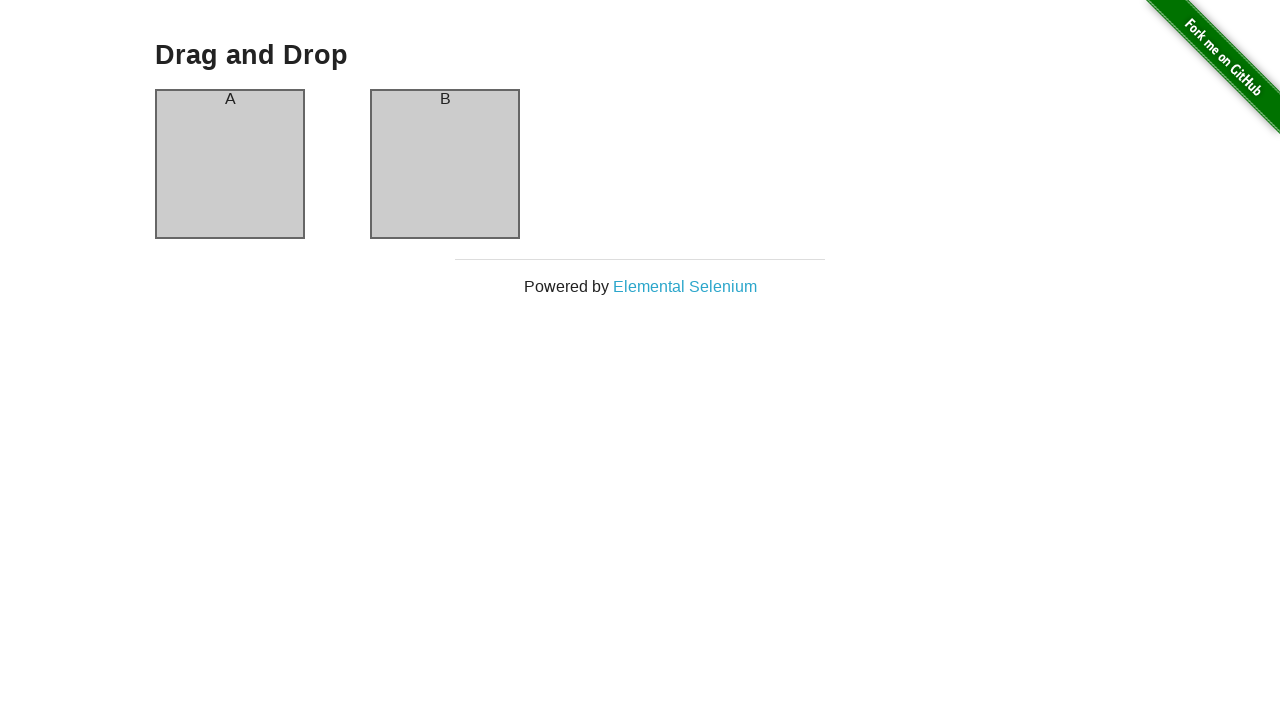

Waited for column B element to be present
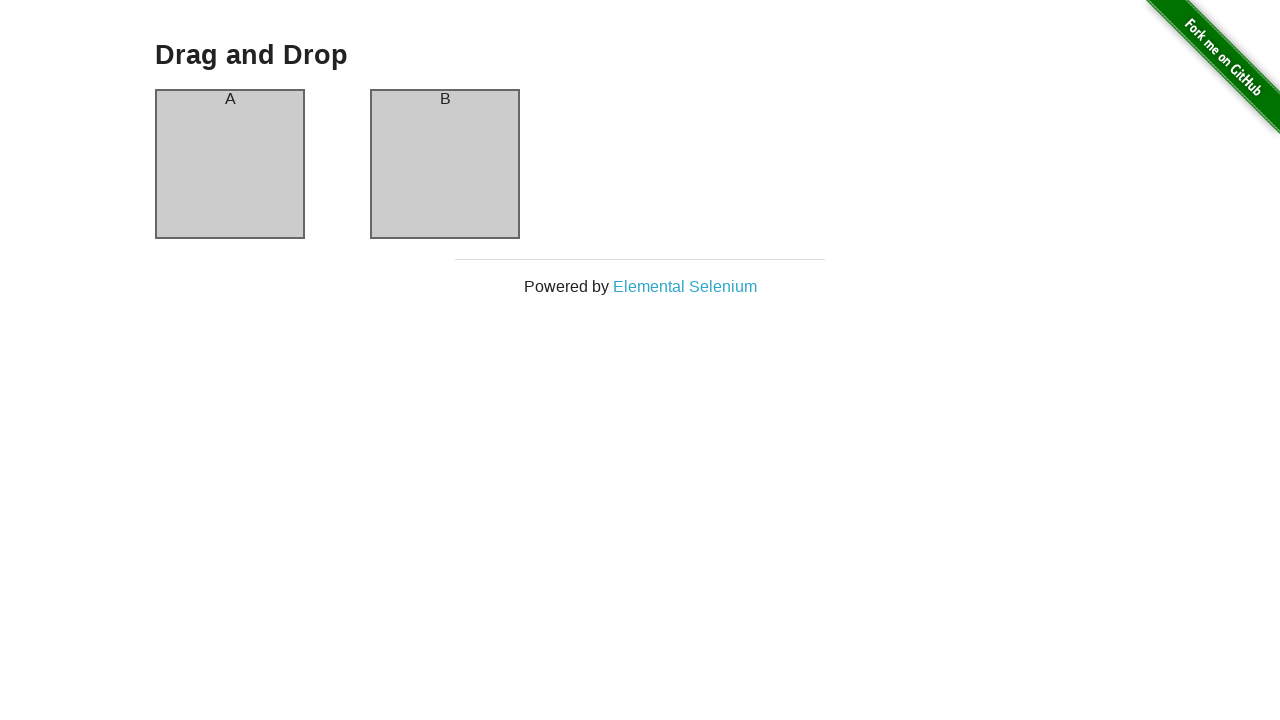

Dragged element from column A to column B at (445, 164)
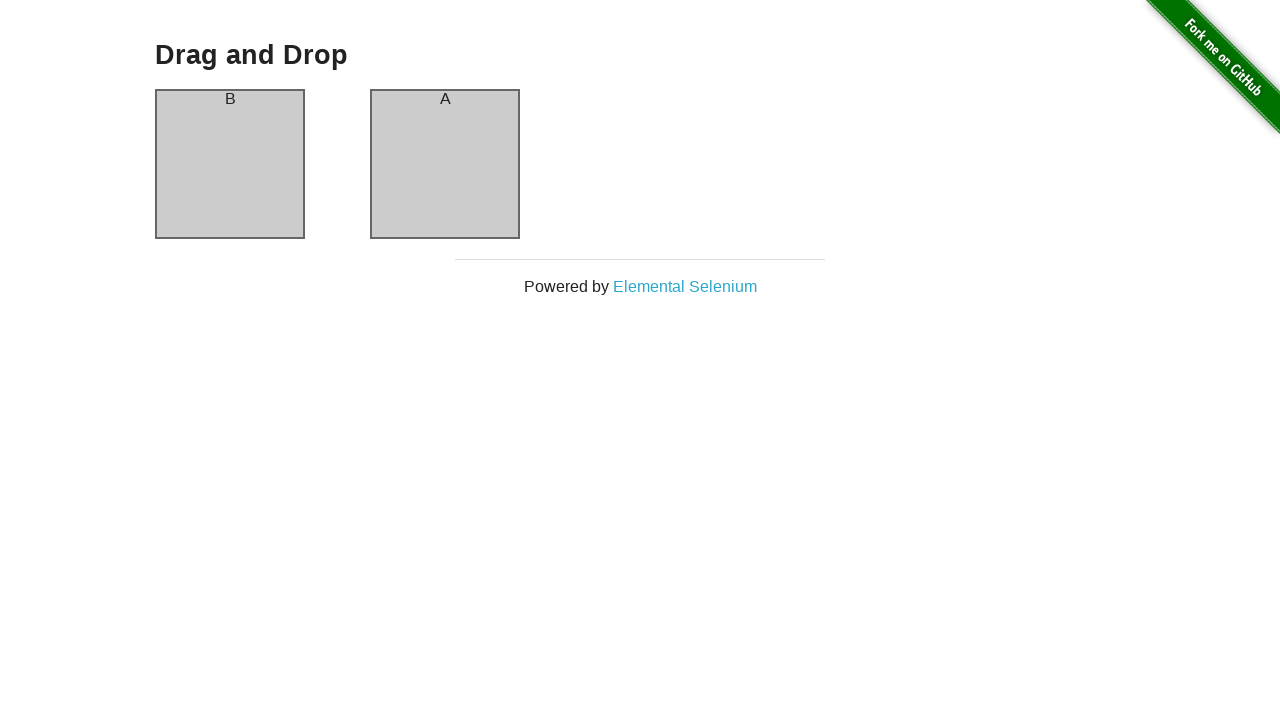

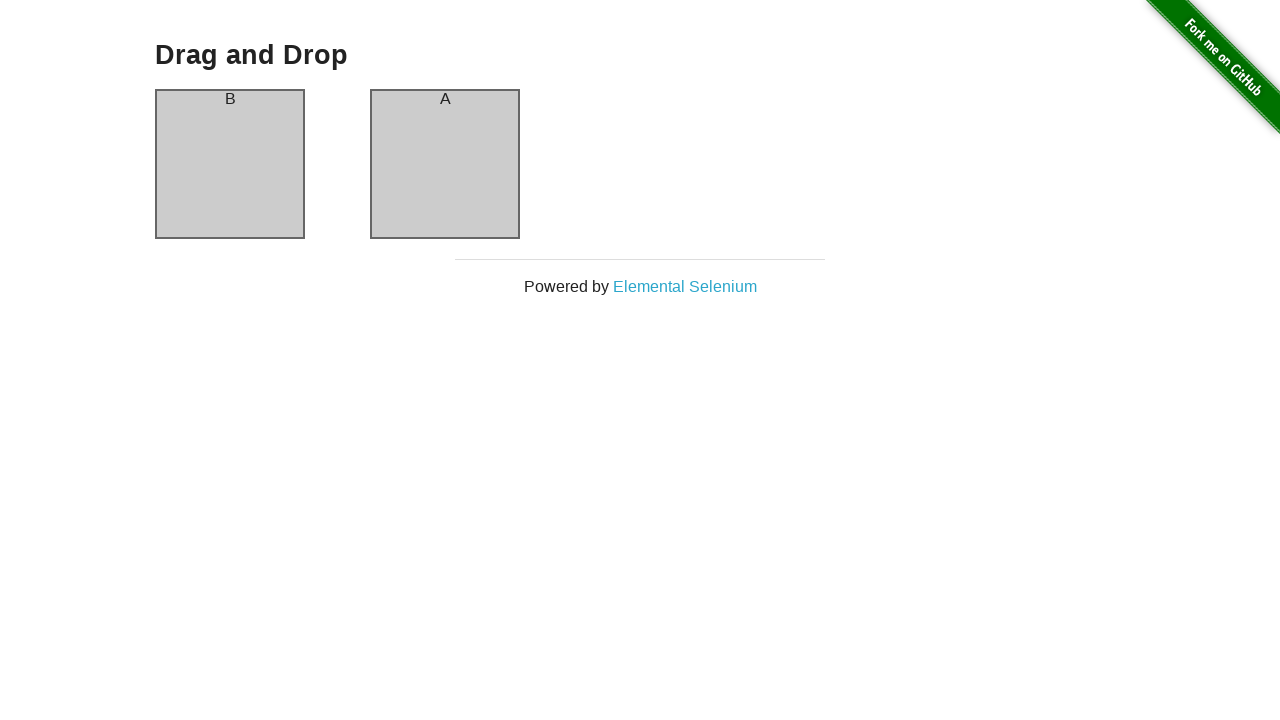